Tests filtering to display only active (non-completed) todo items

Starting URL: https://demo.playwright.dev/todomvc

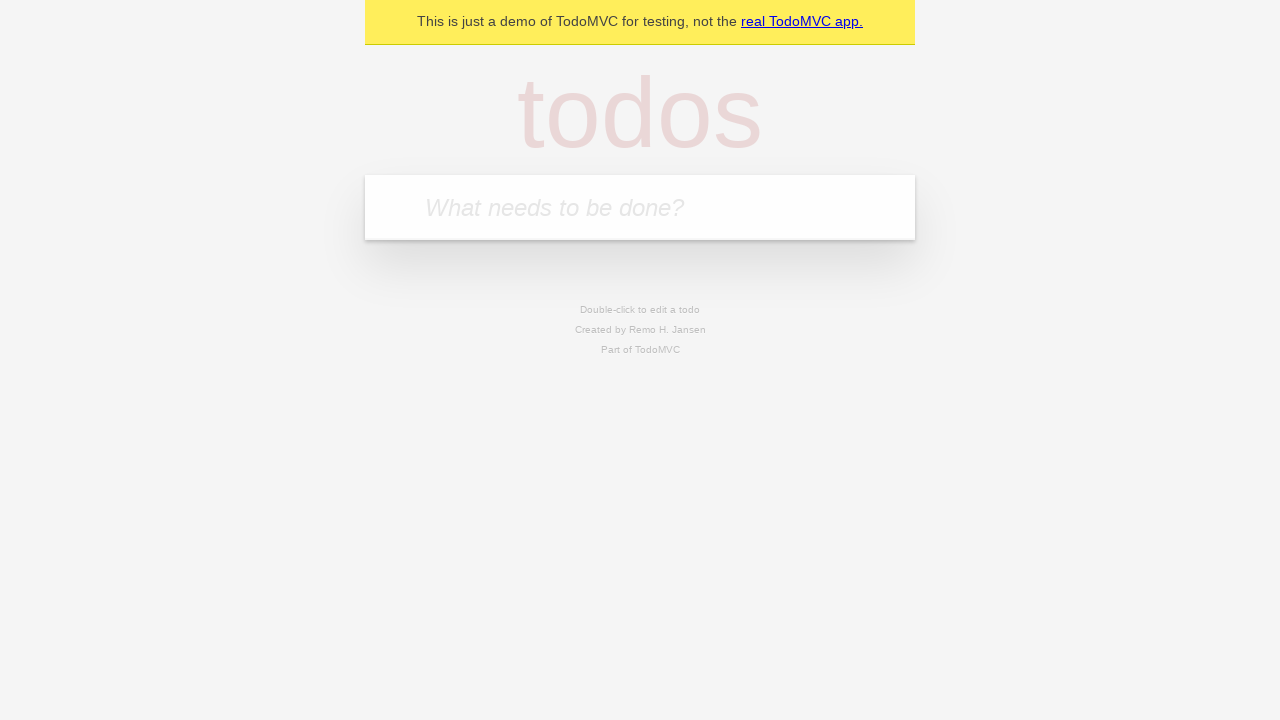

Filled todo input with 'buy some cheese' on internal:attr=[placeholder="What needs to be done?"i]
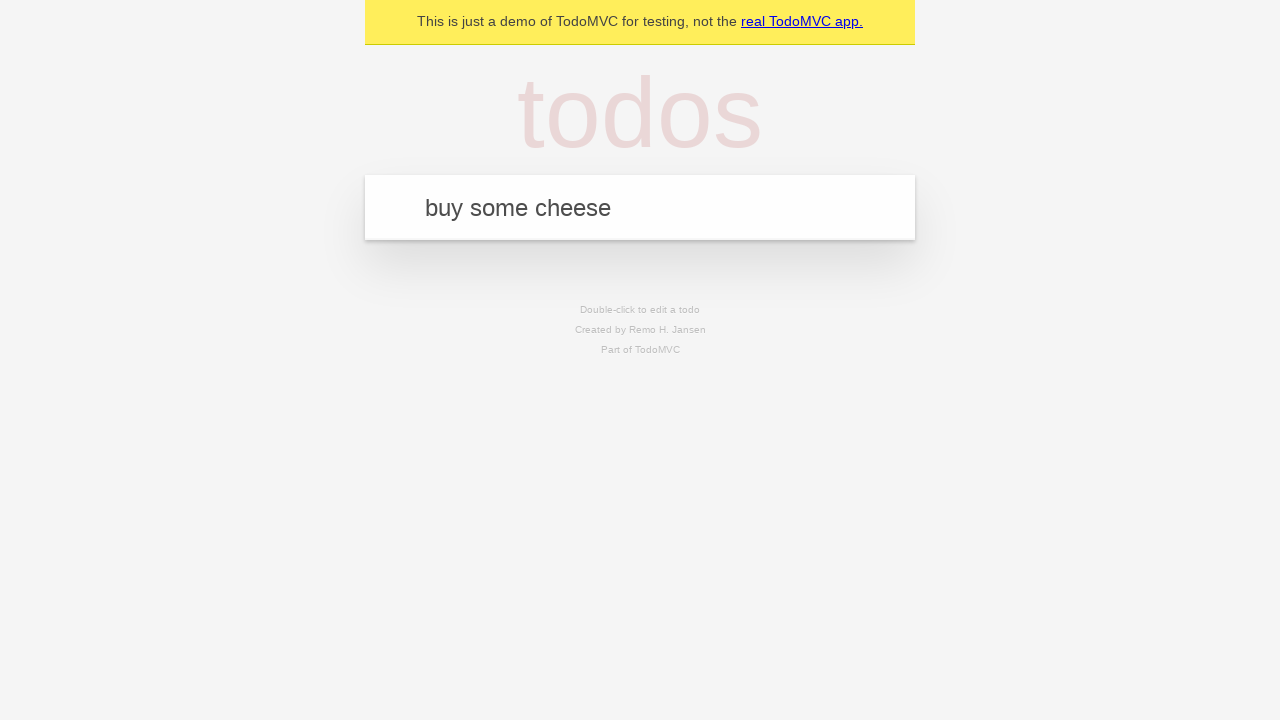

Pressed Enter to add first todo on internal:attr=[placeholder="What needs to be done?"i]
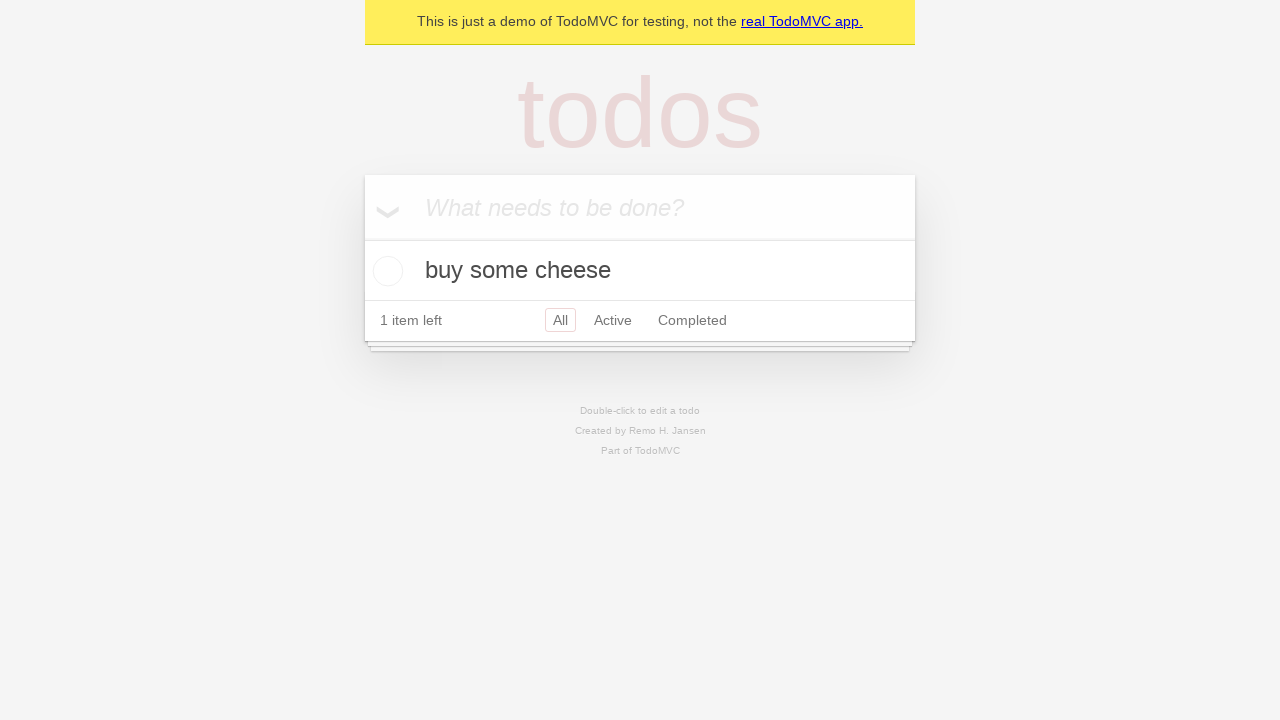

Filled todo input with 'feed the cat' on internal:attr=[placeholder="What needs to be done?"i]
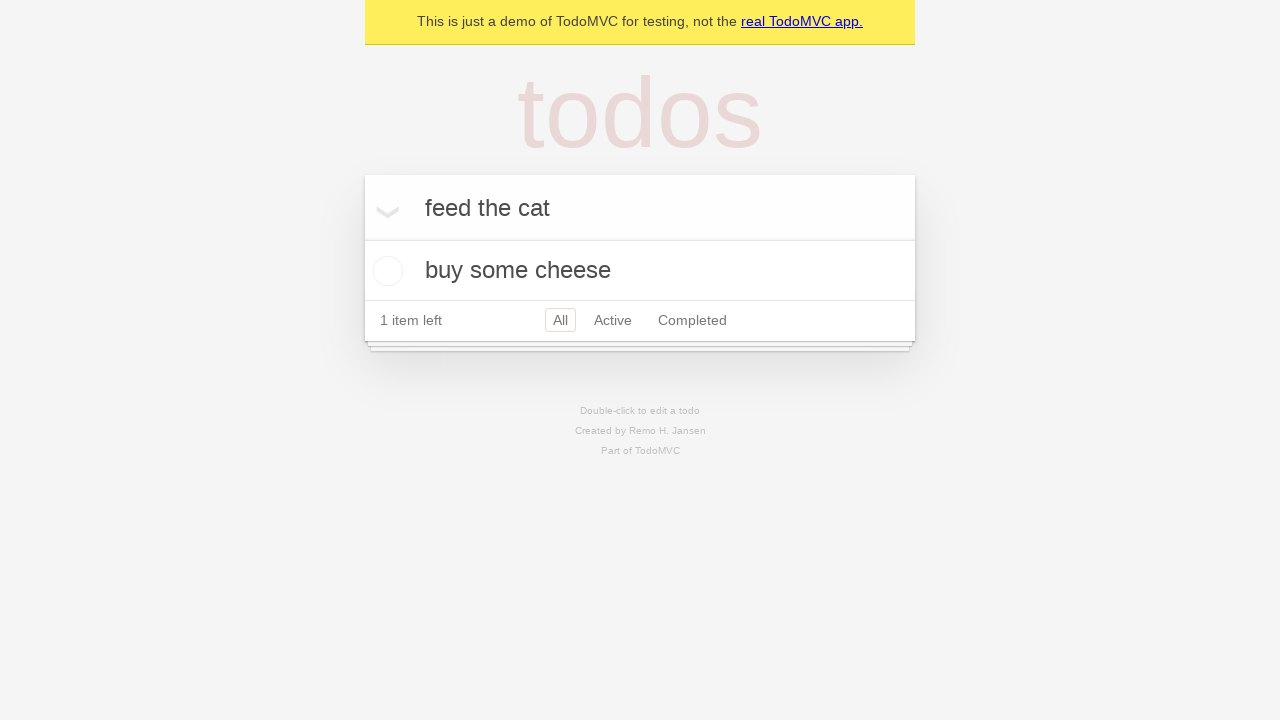

Pressed Enter to add second todo on internal:attr=[placeholder="What needs to be done?"i]
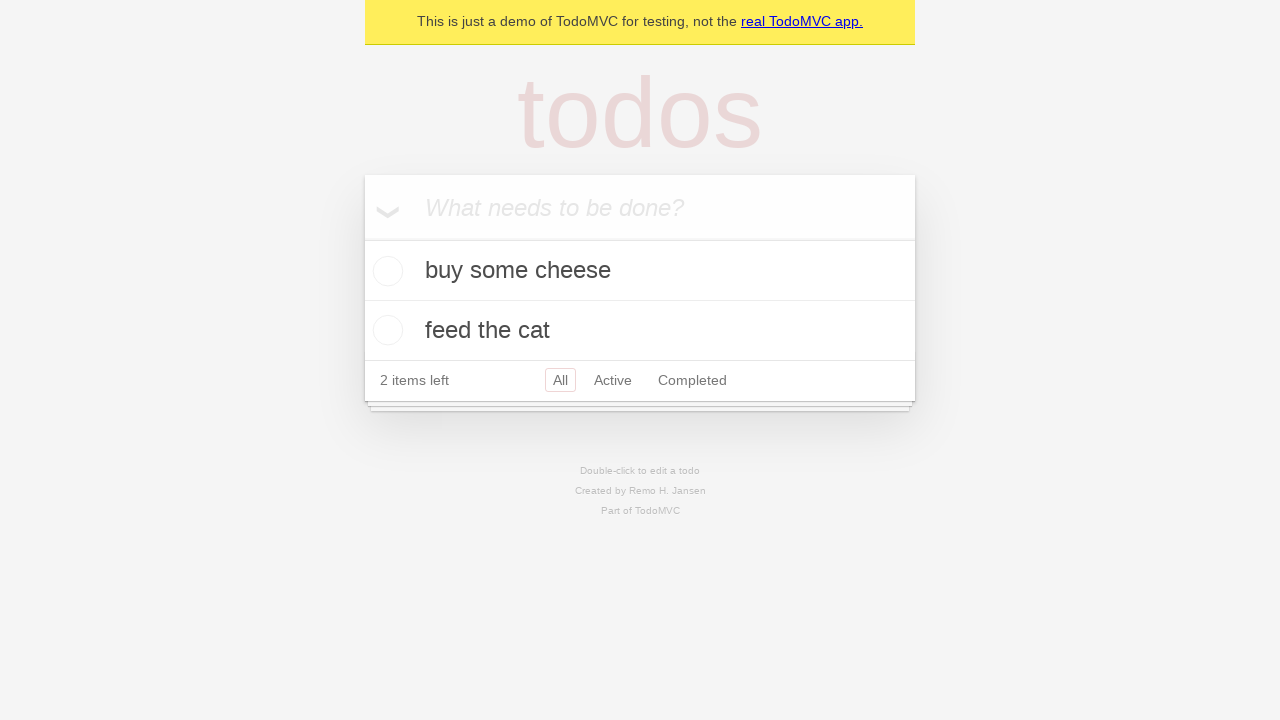

Filled todo input with 'book a doctors appointment' on internal:attr=[placeholder="What needs to be done?"i]
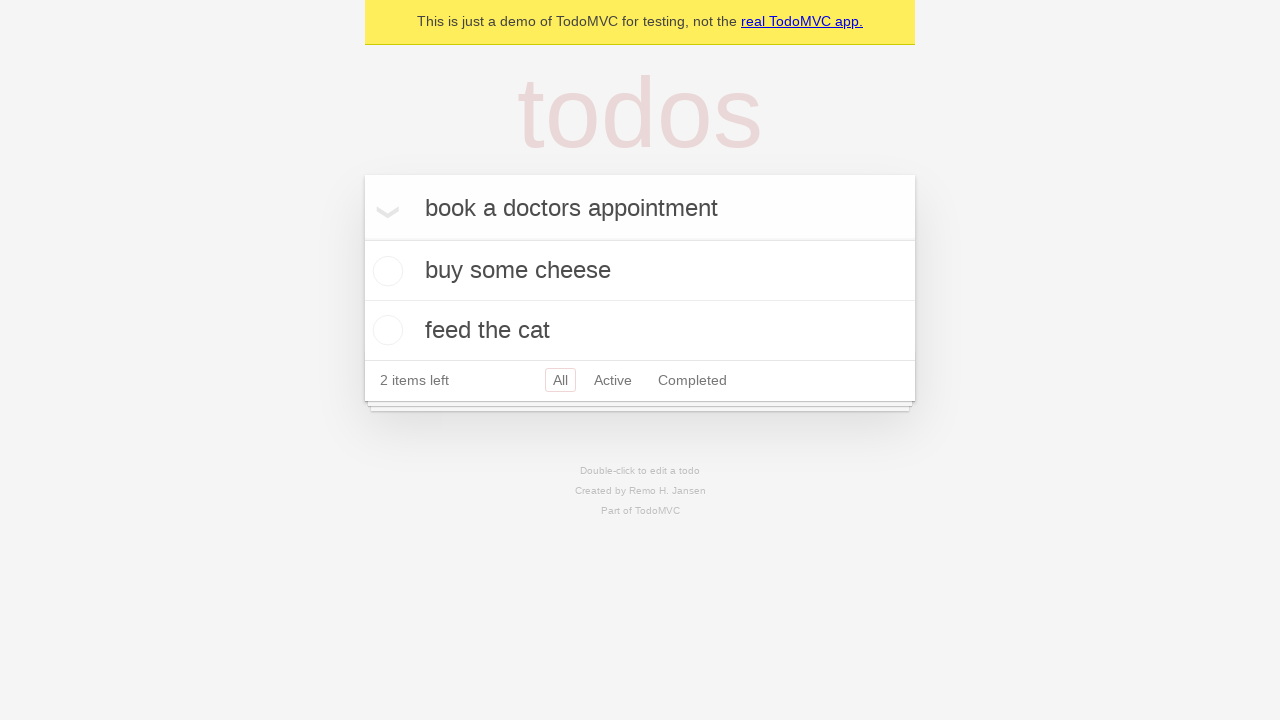

Pressed Enter to add third todo on internal:attr=[placeholder="What needs to be done?"i]
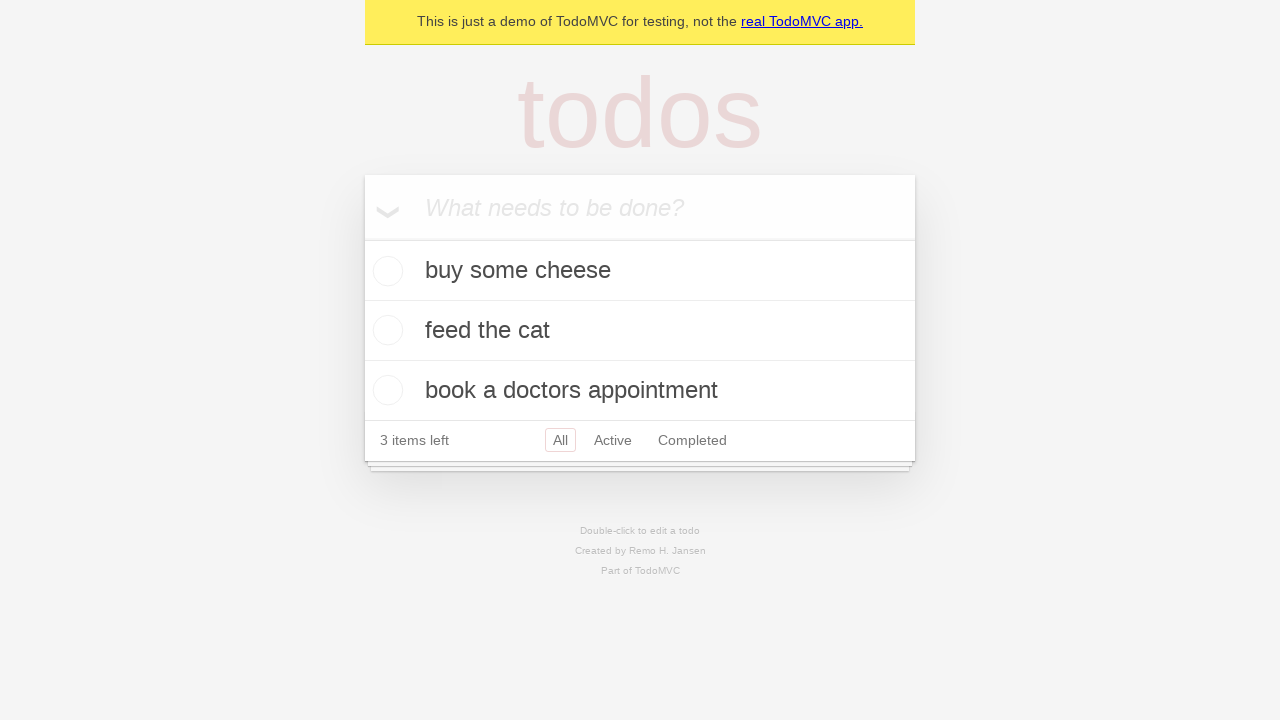

Checked the second todo item (feed the cat) at (385, 330) on internal:testid=[data-testid="todo-item"s] >> nth=1 >> internal:role=checkbox
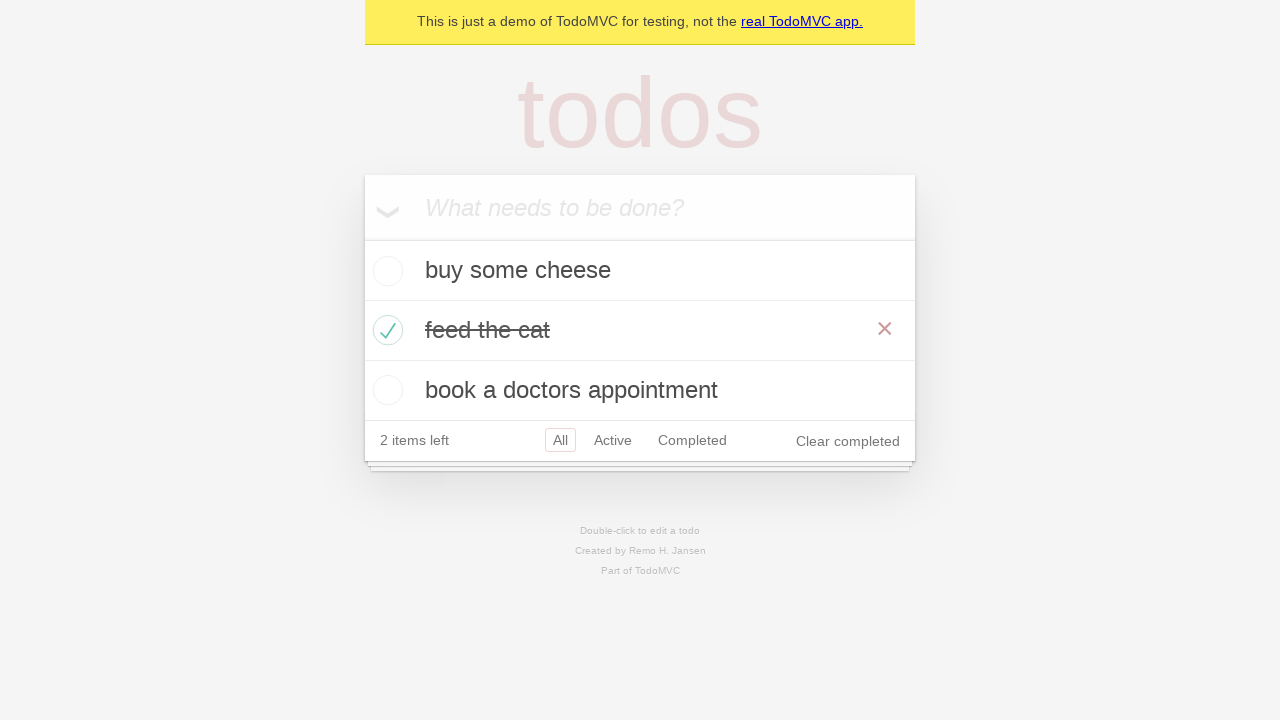

Clicked Active filter to display only active items at (613, 440) on internal:role=link[name="Active"i]
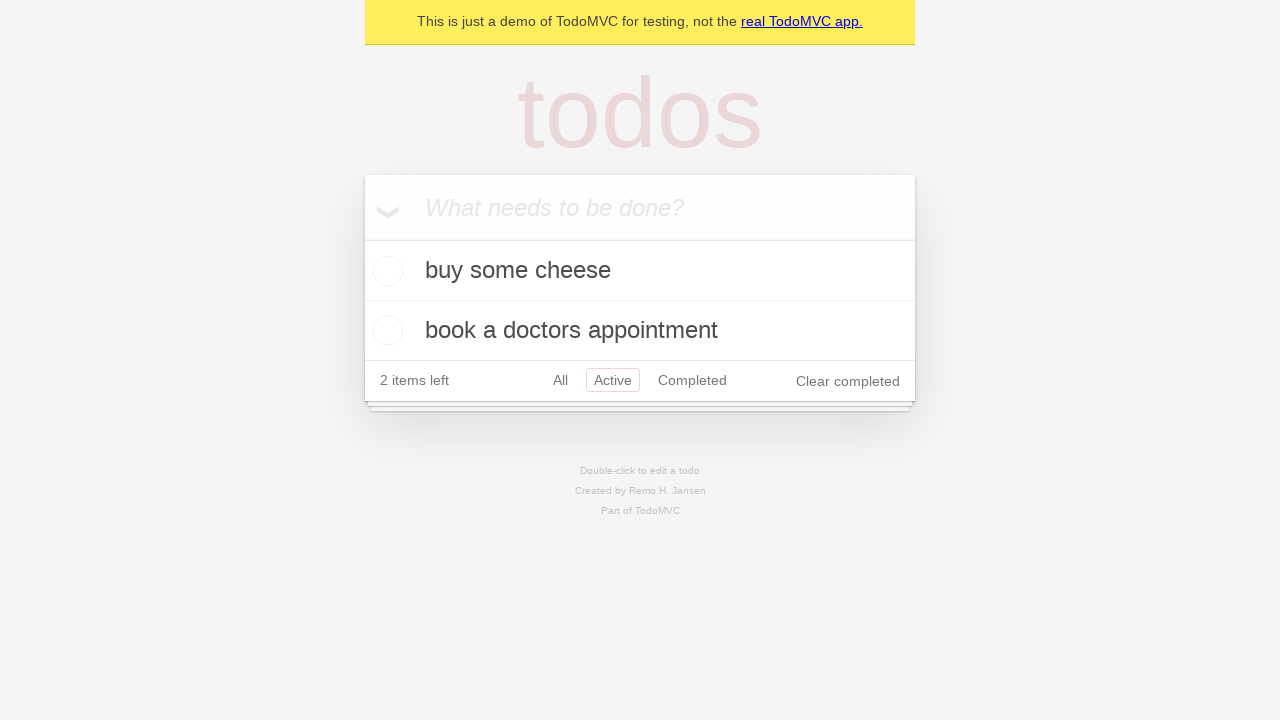

Waited for filtered results to show 2 active items
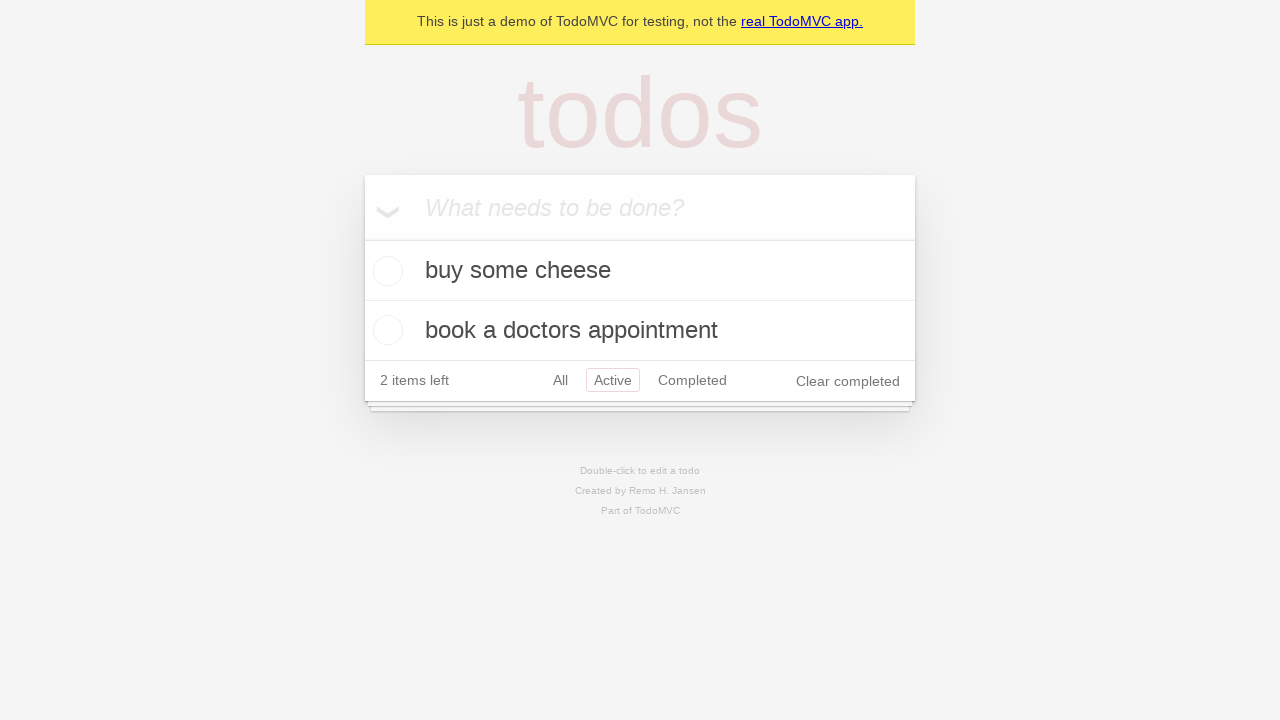

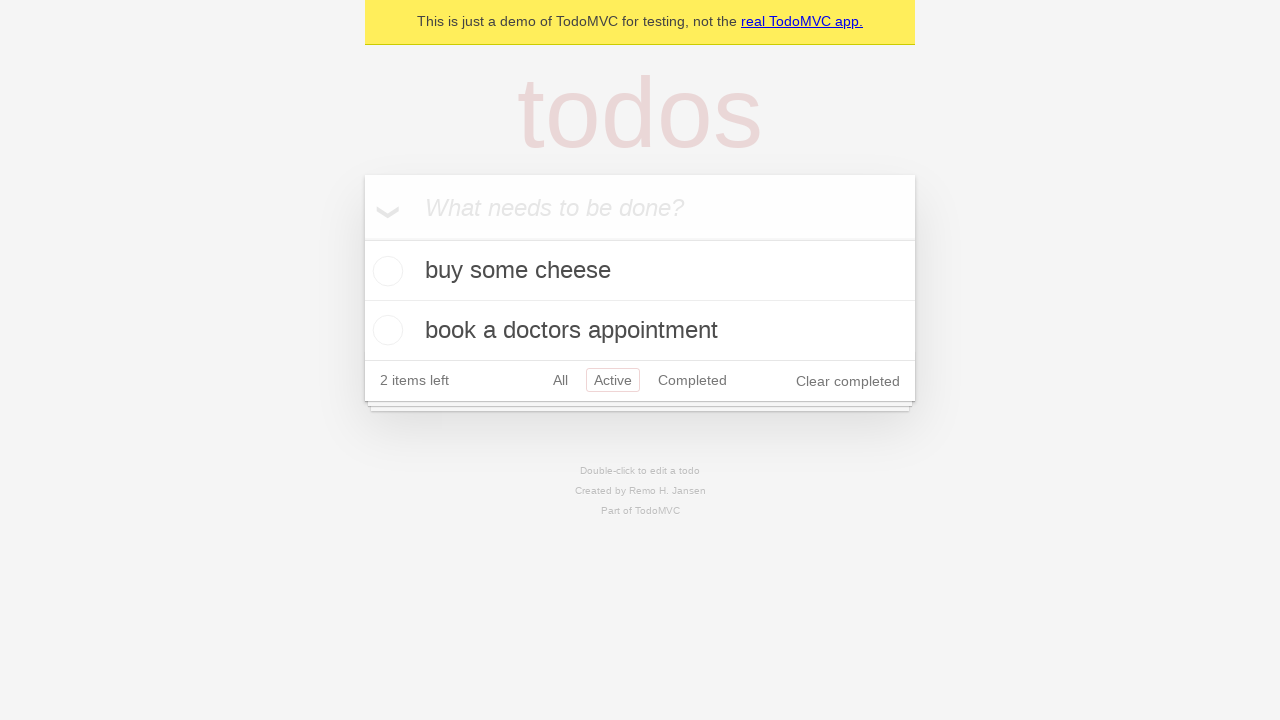